Tests browsing programming languages by category by navigating to the Browse Languages menu, selecting category "X", and verifying that languages starting with "X" are displayed.

Starting URL: https://www.99-bottles-of-beer.net/

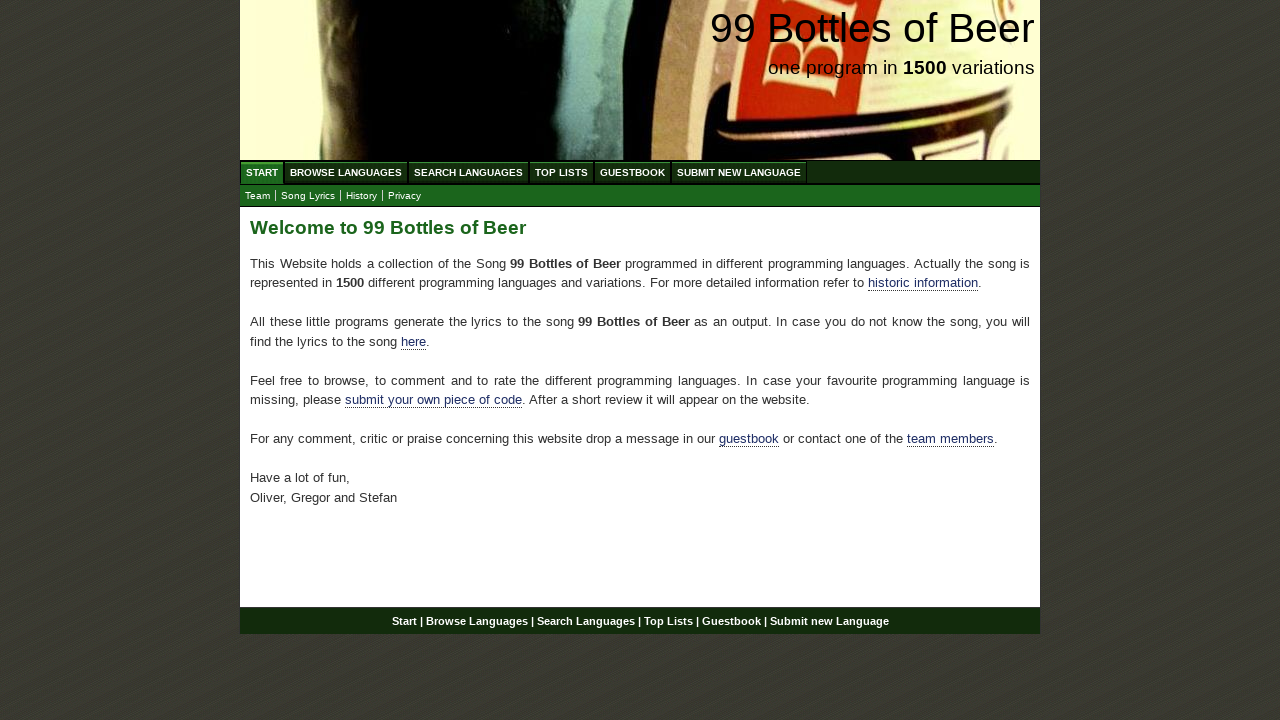

Clicked on Browse Languages menu at (346, 172) on xpath=//ul[@id='menu']//a[@href='/abc.html']
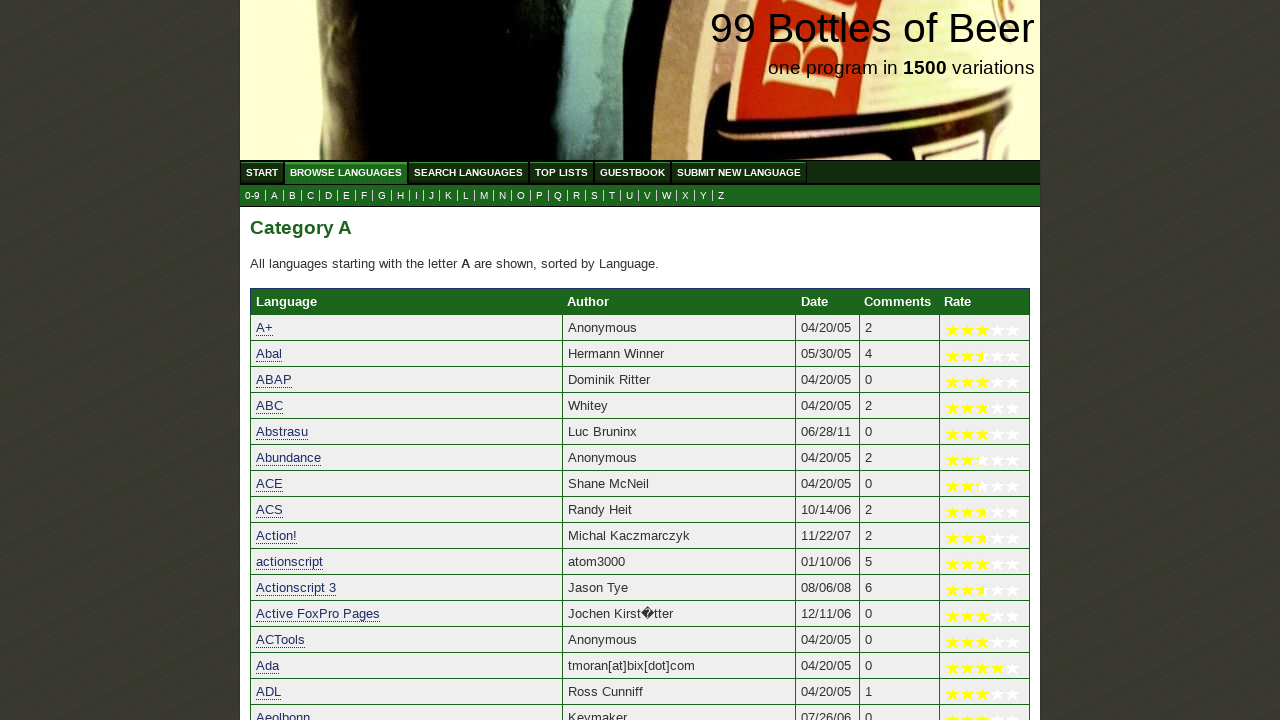

Clicked on category 'X' in the submenu at (686, 196) on xpath=//ul[@id='submenu']//a[@href='x.html']
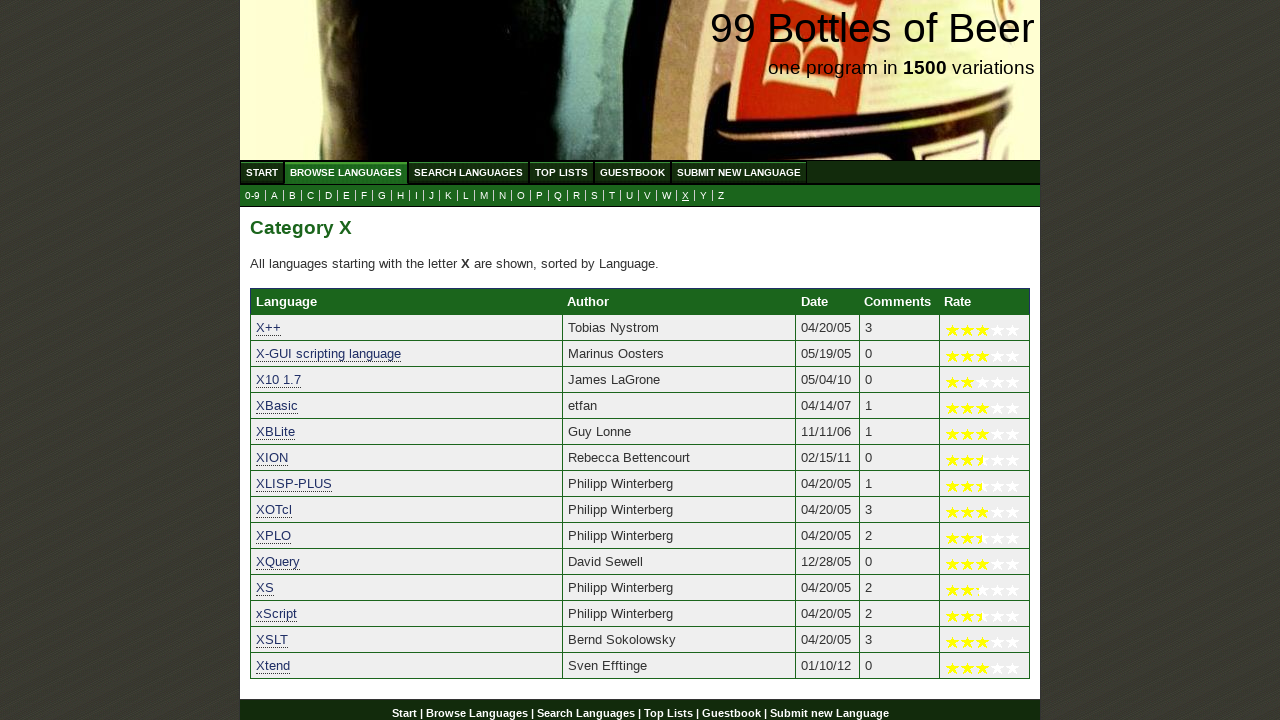

Languages list for category 'X' loaded
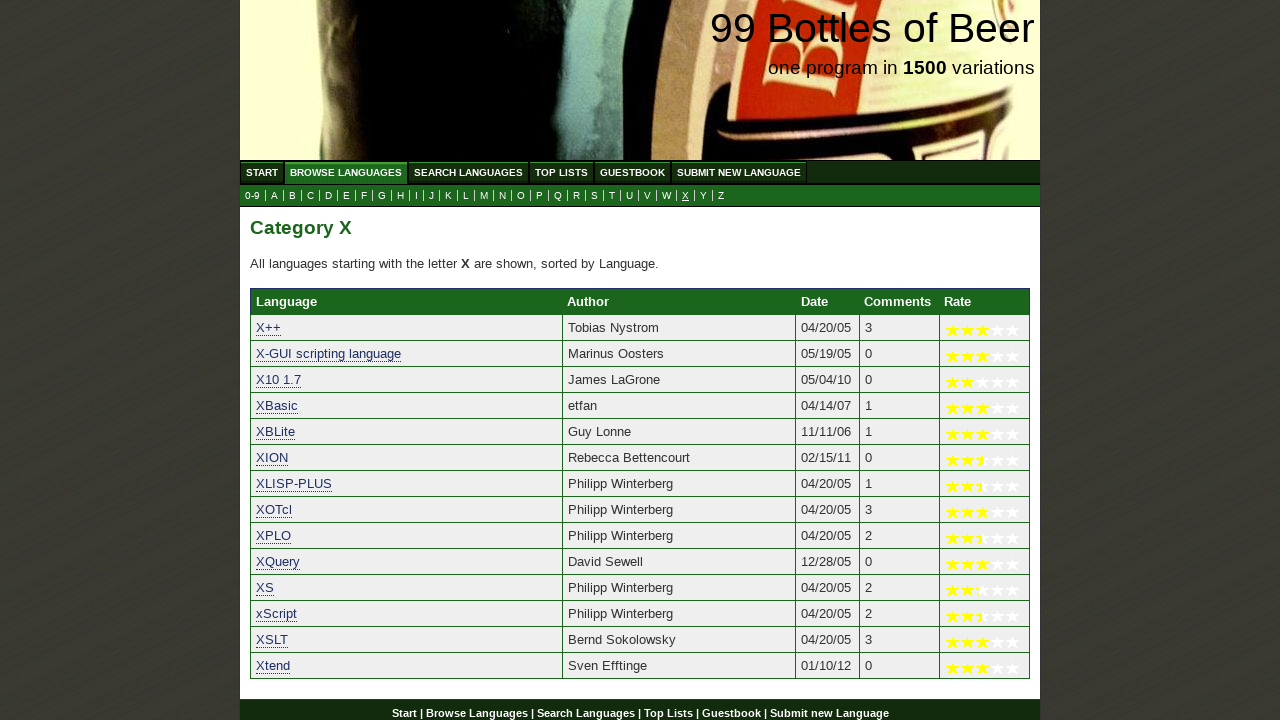

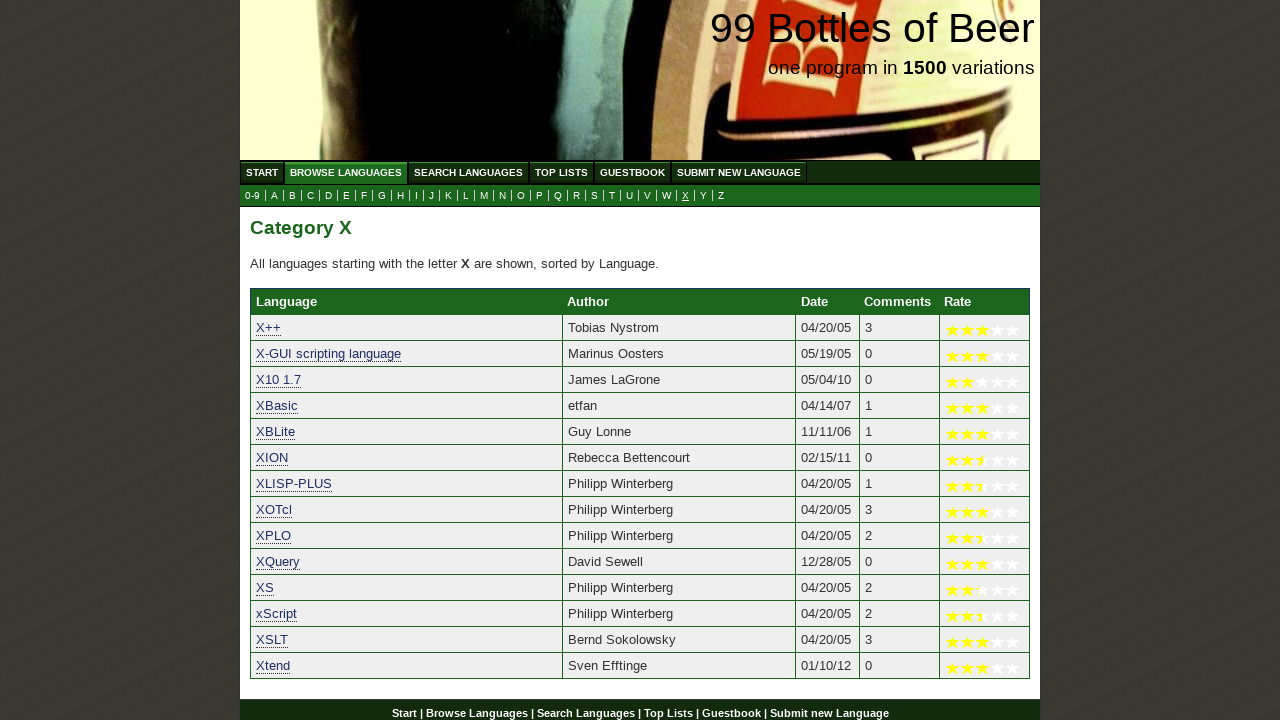